Tests double-click functionality by performing a double-click on a button and verifying that the correct confirmation message is displayed.

Starting URL: https://demoqa.com/buttons

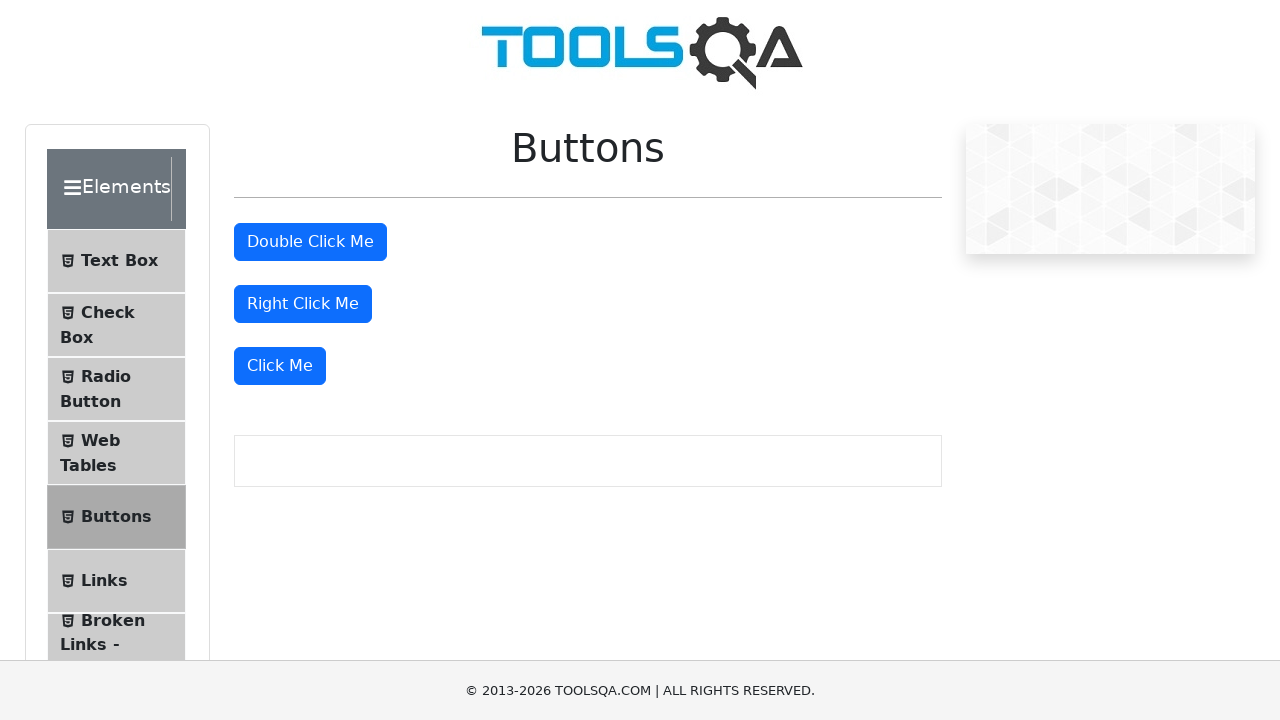

Navigated to https://demoqa.com/buttons
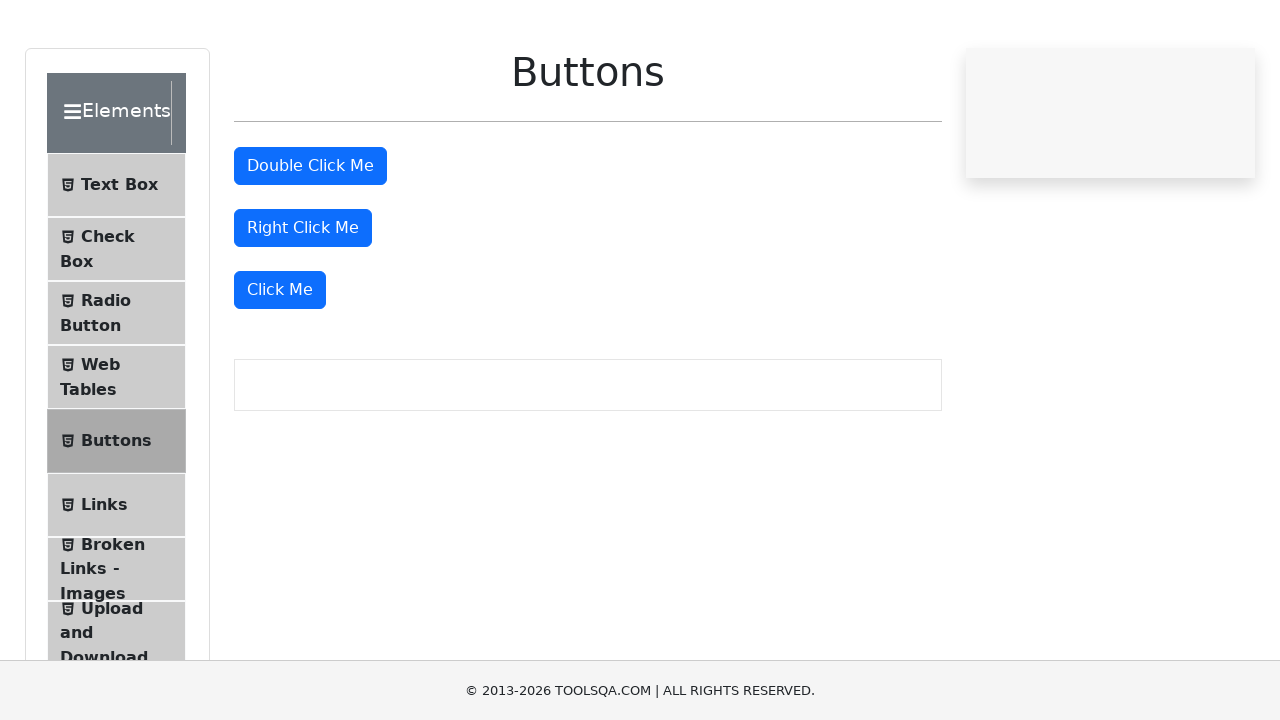

Double-clicked the 'Double Click Me' button at (310, 242) on xpath=//button[text()='Double Click Me']
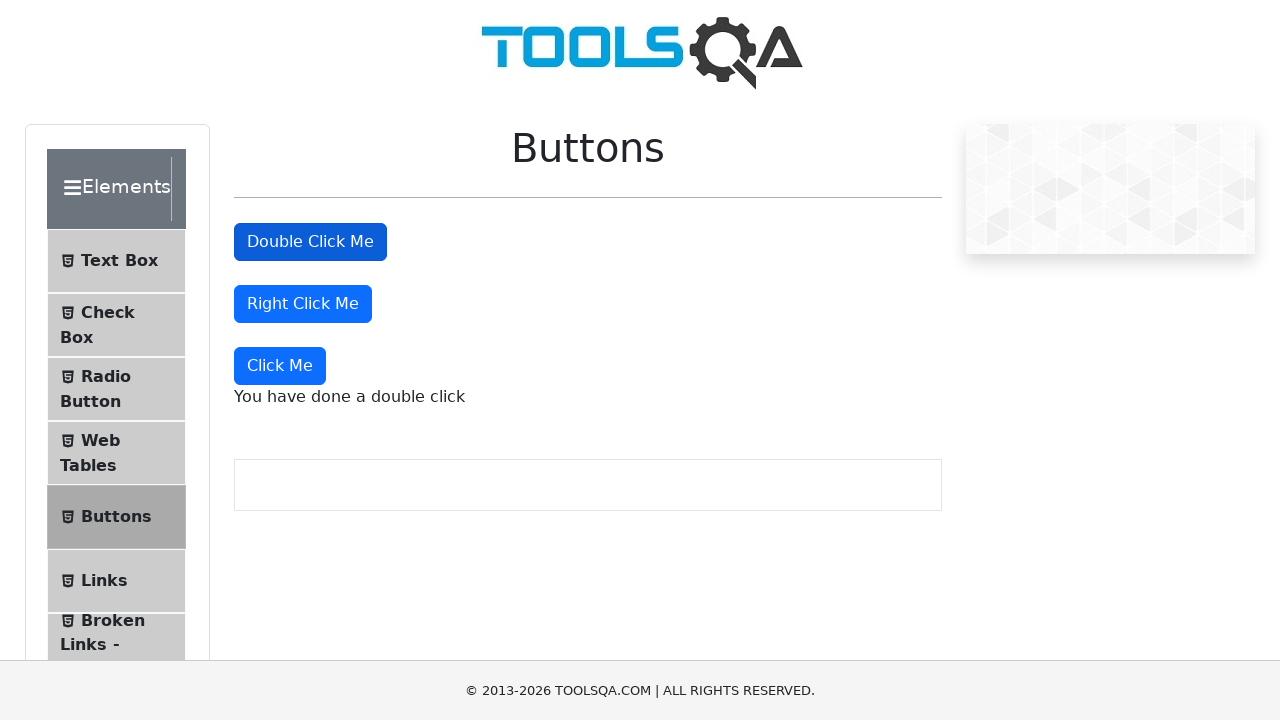

Double-click confirmation message became visible
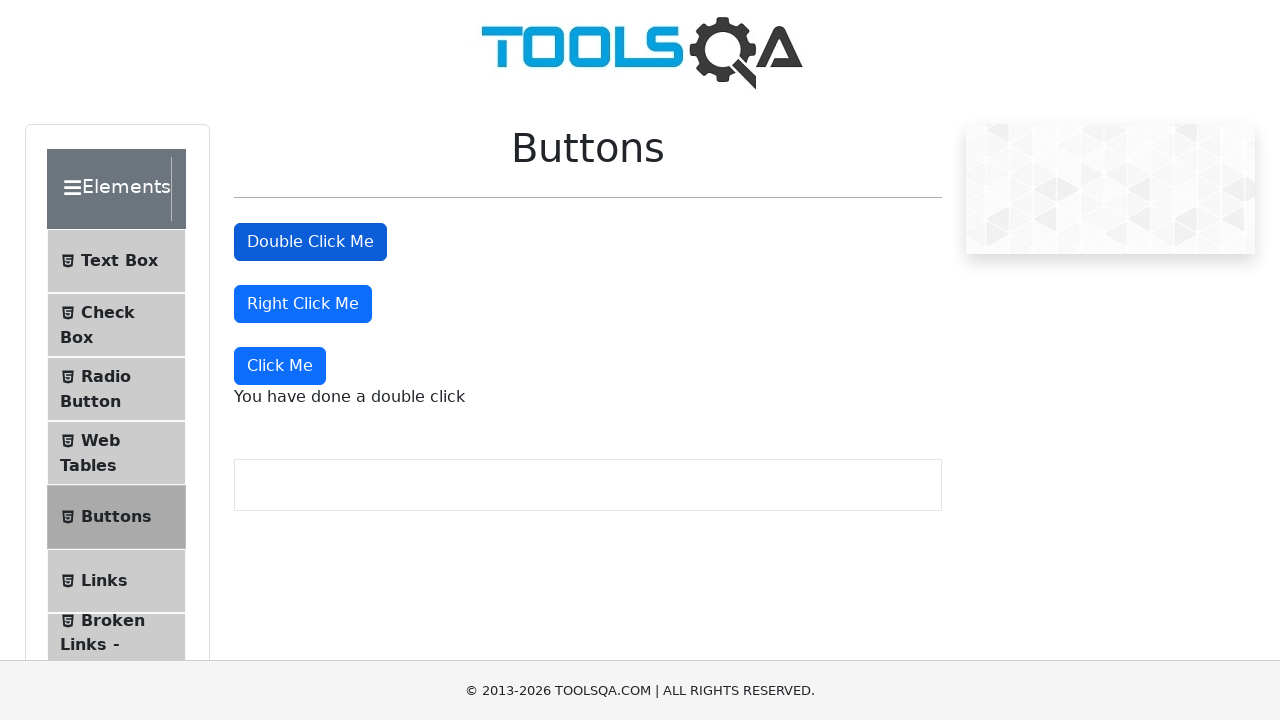

Verified confirmation message displays 'You have done a double click'
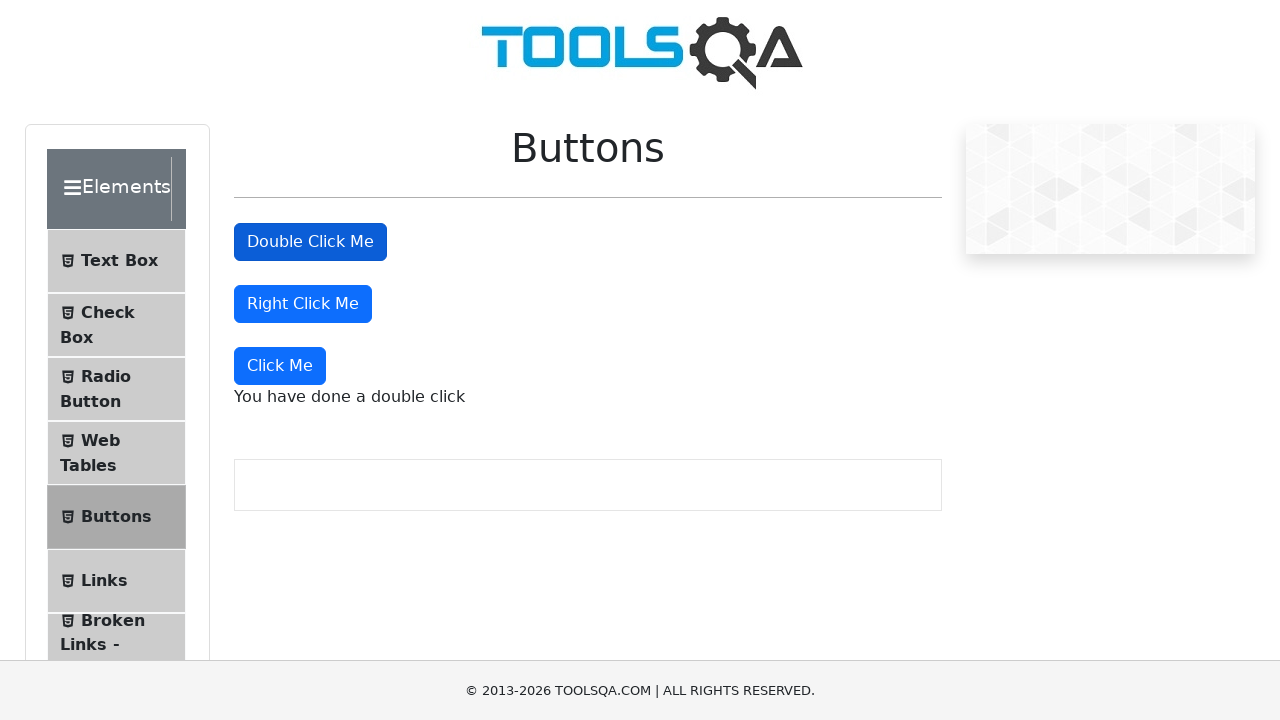

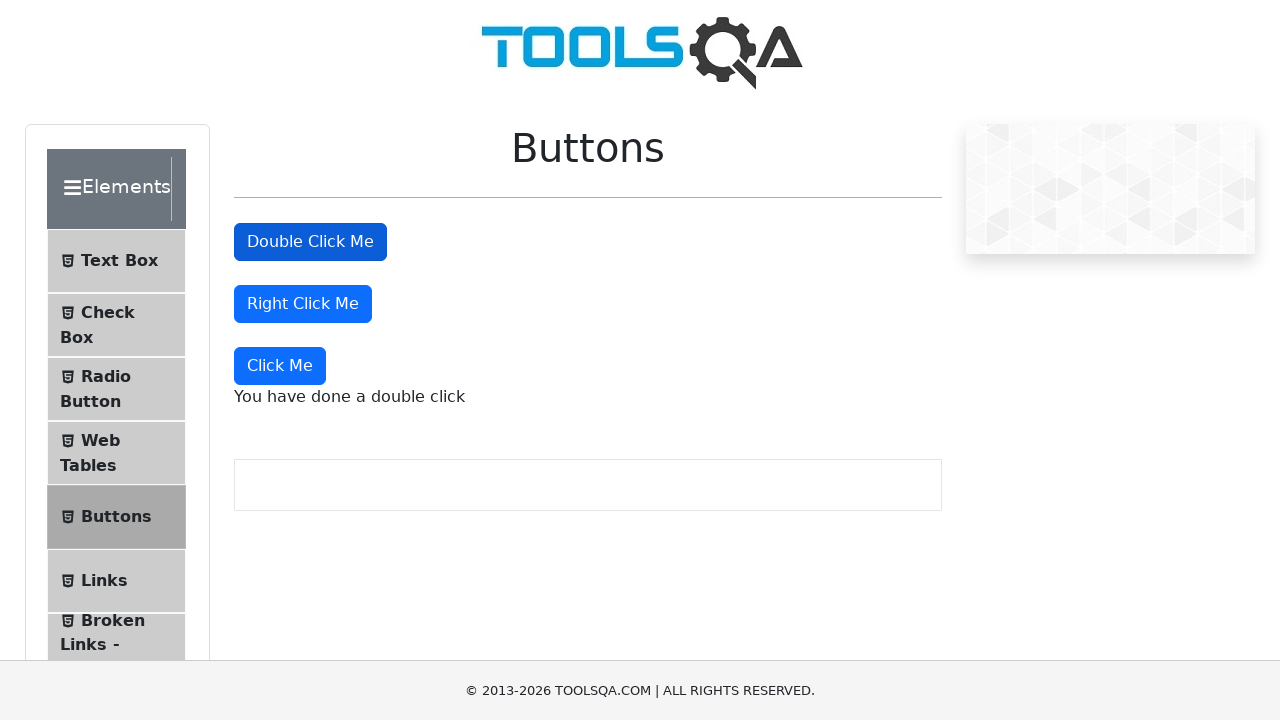